Tests opening a new browser window using Selenium 4's new_window feature, navigates to a different page in the new window, and verifies that two windows are open.

Starting URL: https://the-internet.herokuapp.com

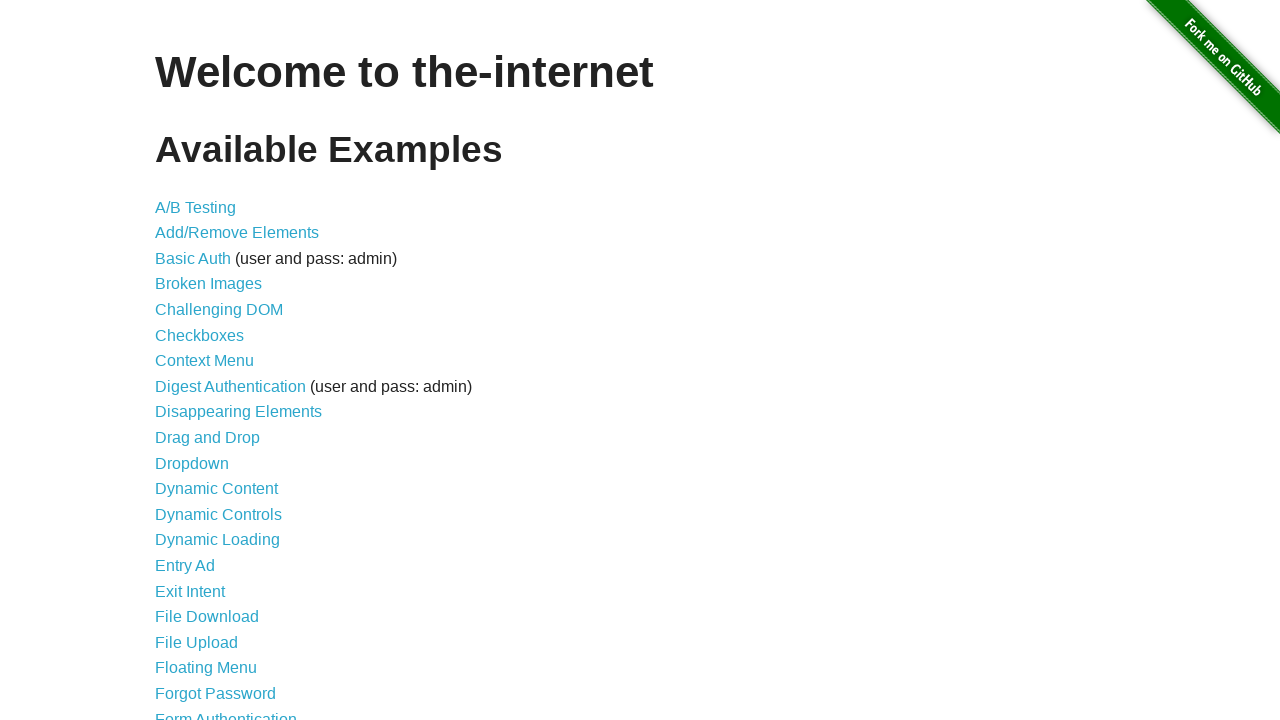

Opened a new browser page/window
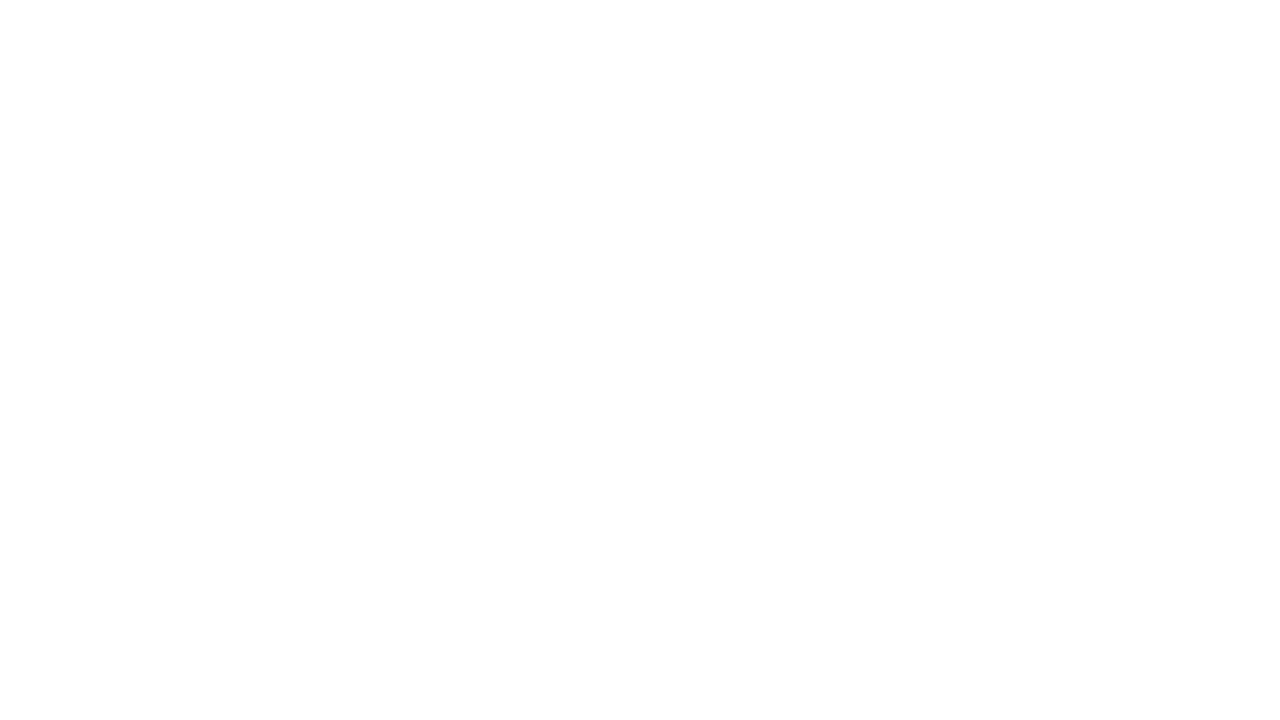

Navigated to typos page in new window
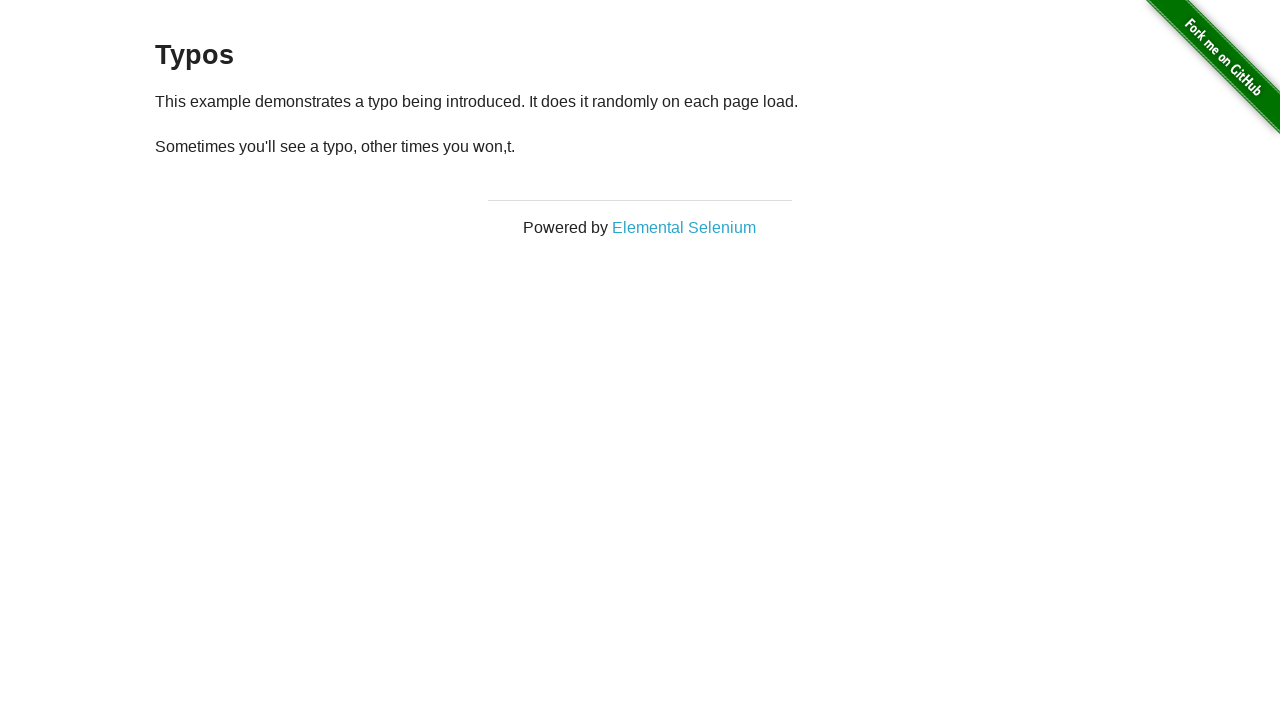

Verified that 2 pages are open
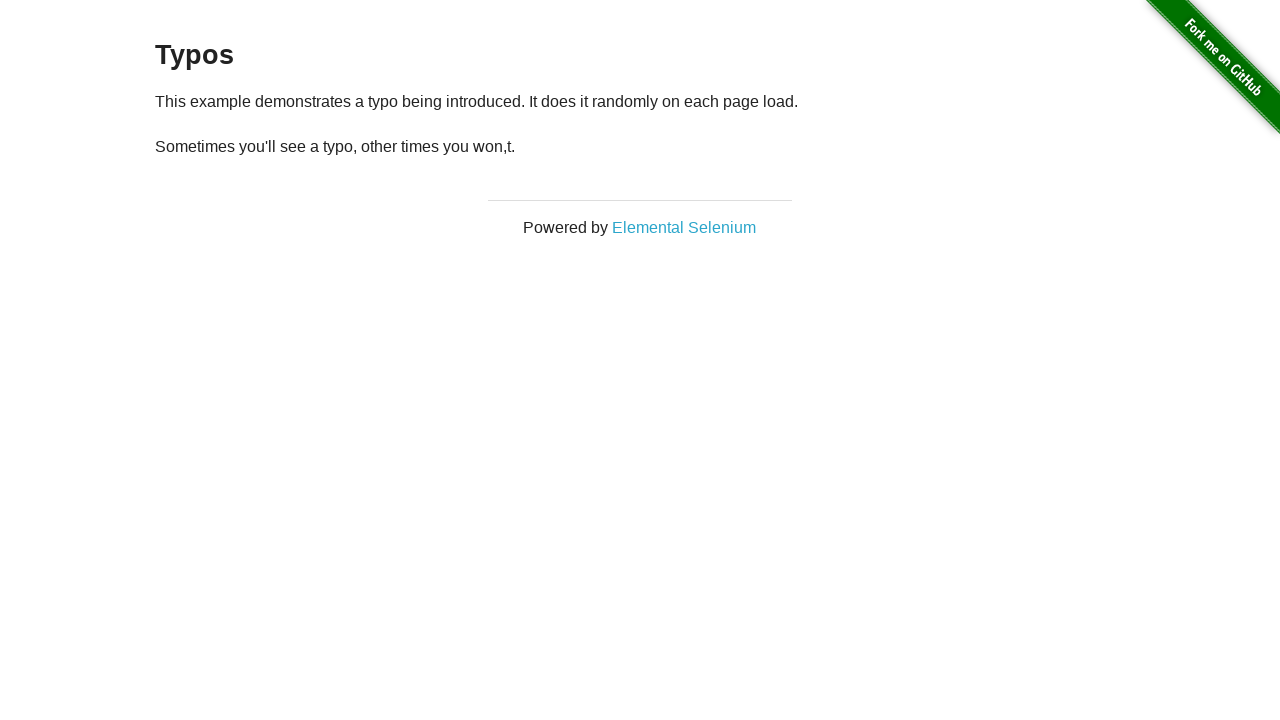

Closed the new page/window
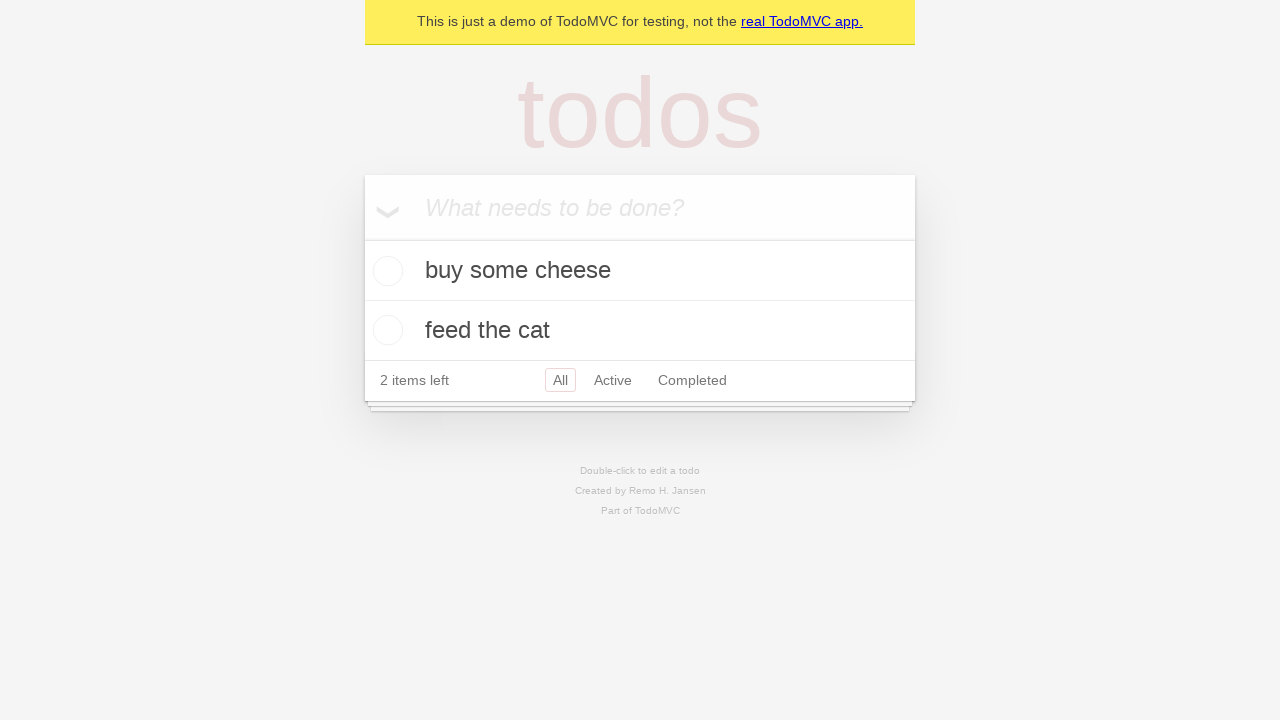

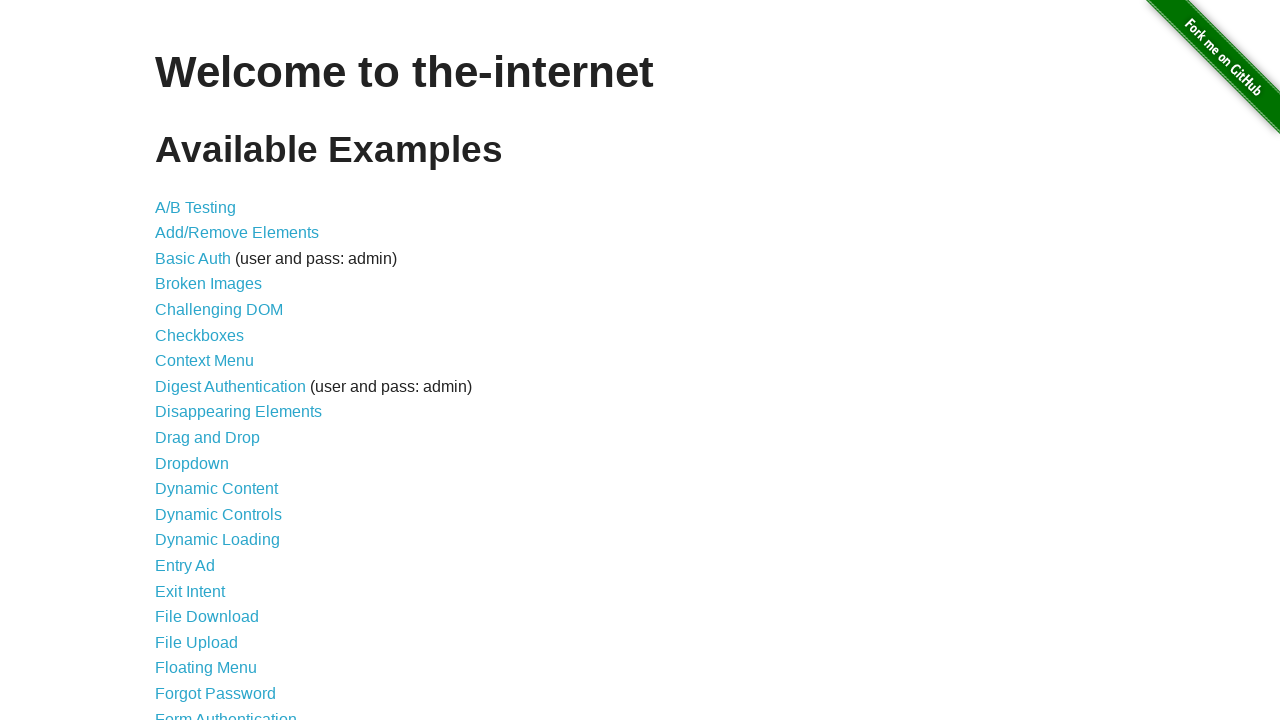